Solves a simple math problem by extracting two numbers from the page, calculating their sum, and selecting the result from a dropdown menu before submitting the form

Starting URL: https://suninjuly.github.io/selects1.html

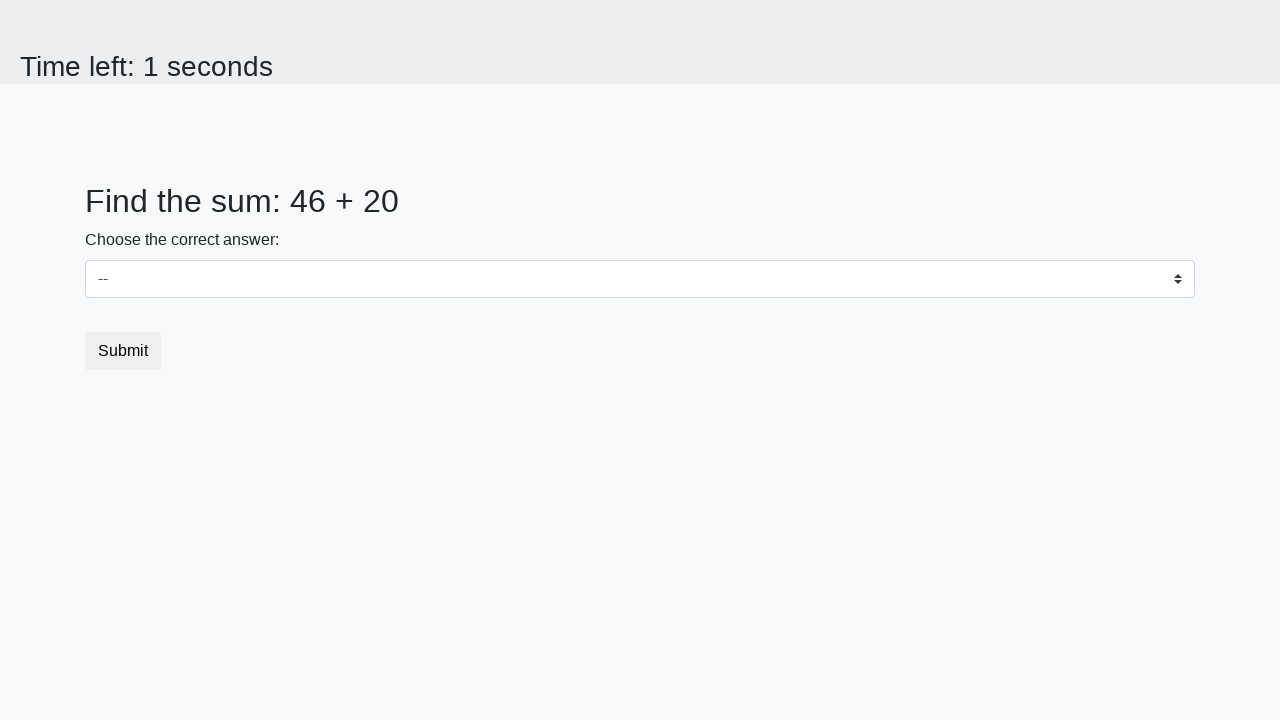

Extracted first number from span#num1
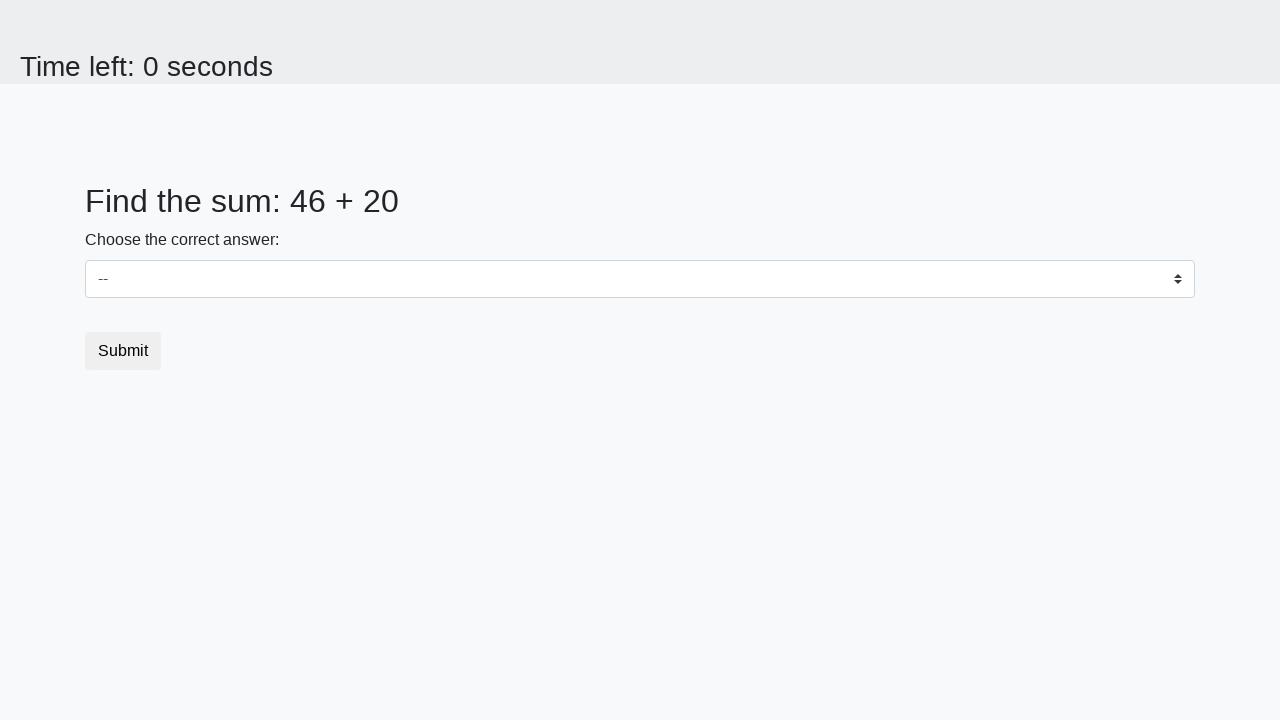

Extracted second number from span#num2
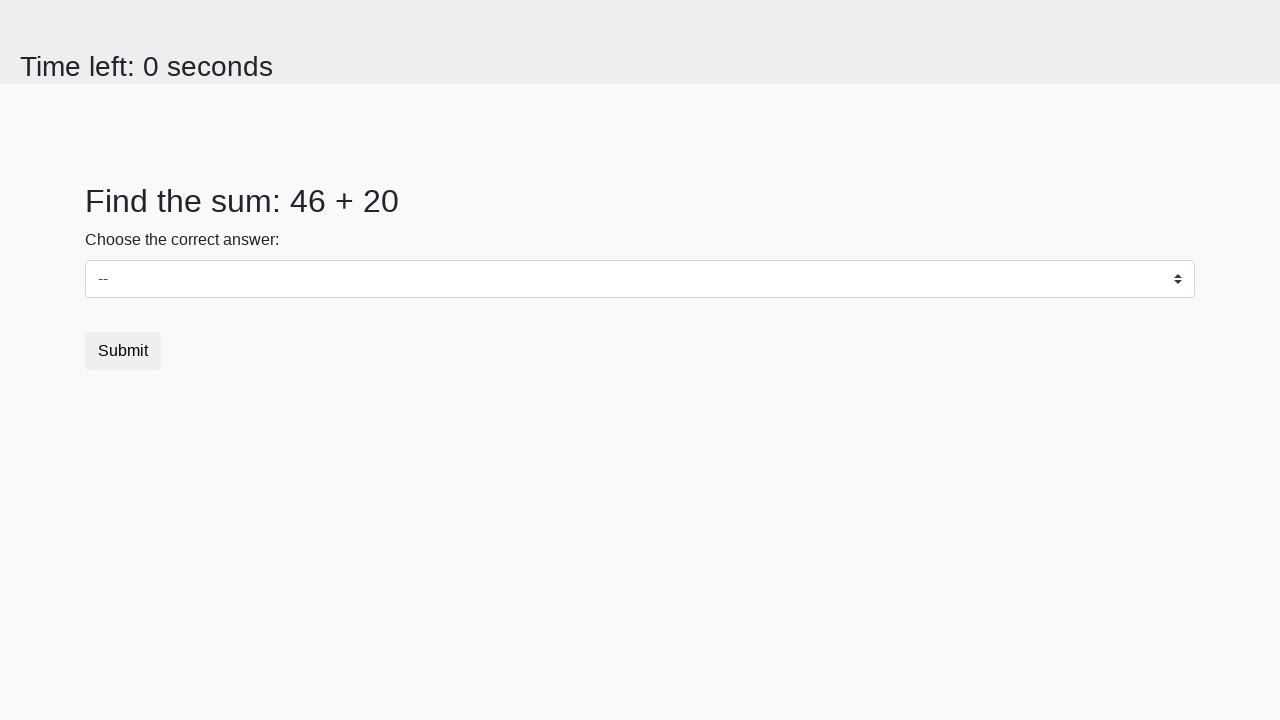

Calculated sum: 46 + 20 = 66
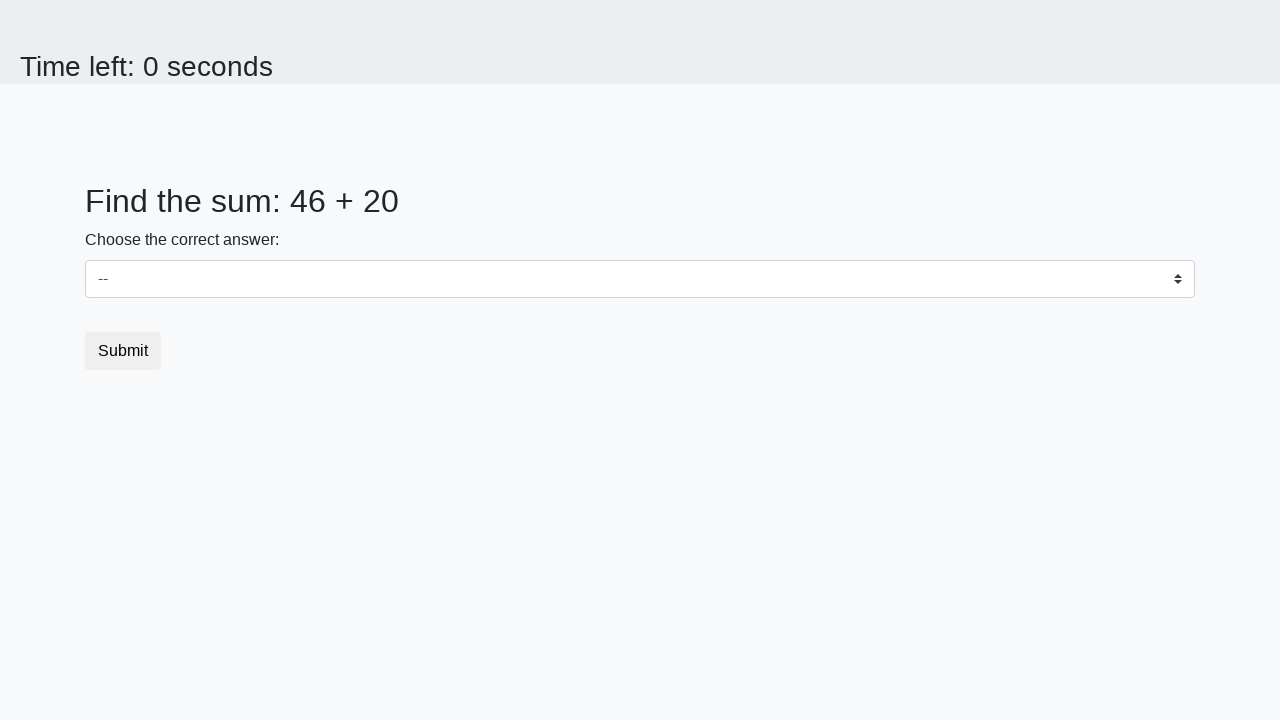

Selected 66 from dropdown menu on select#dropdown
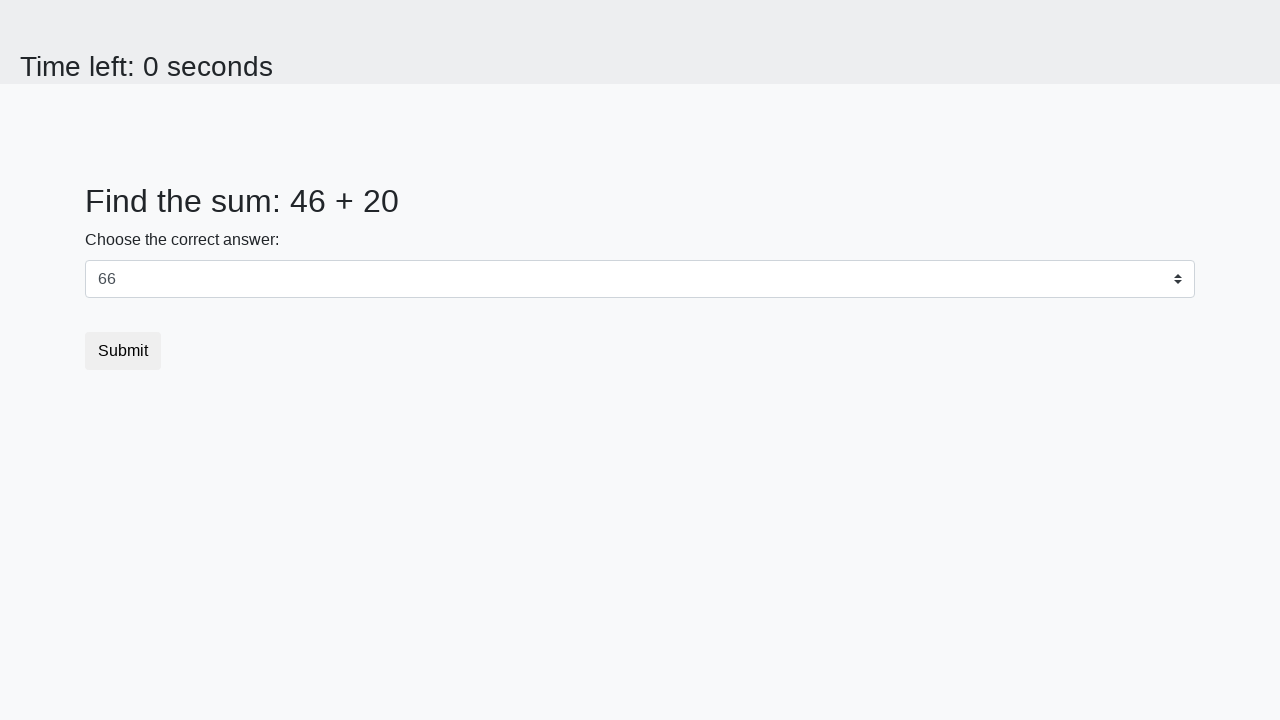

Clicked submit button to complete the form at (123, 351) on button[type='submit']
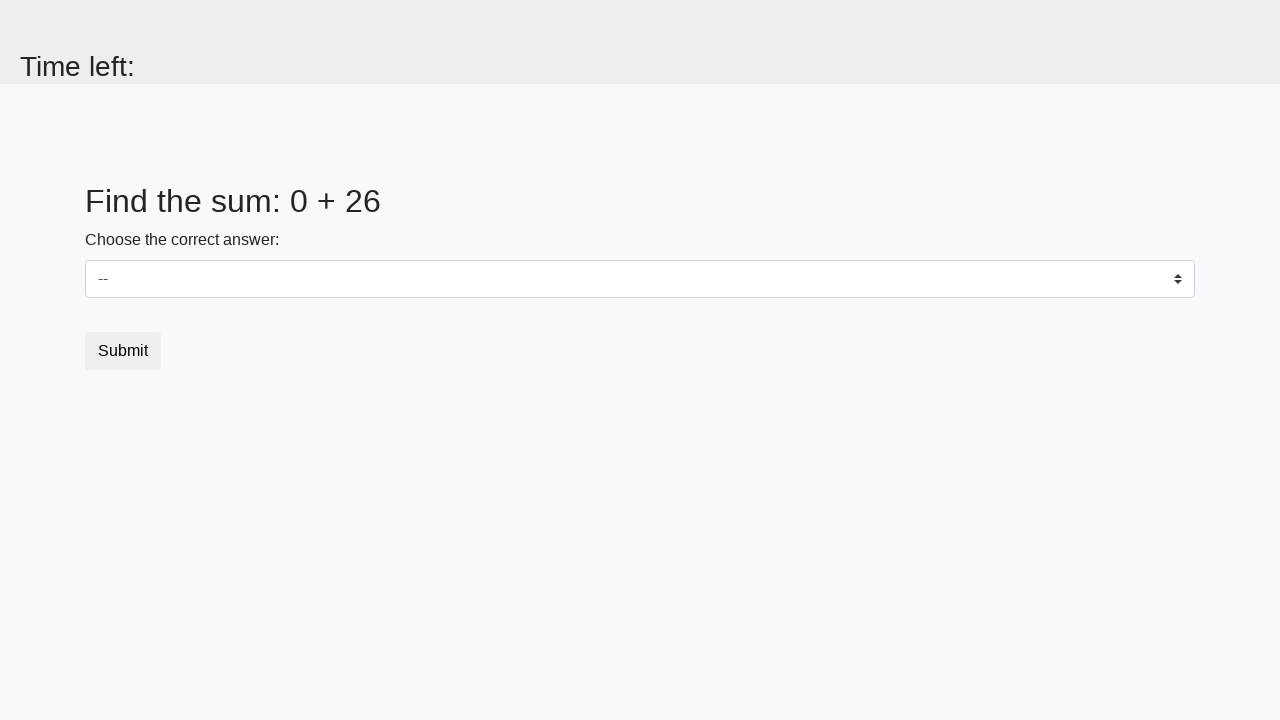

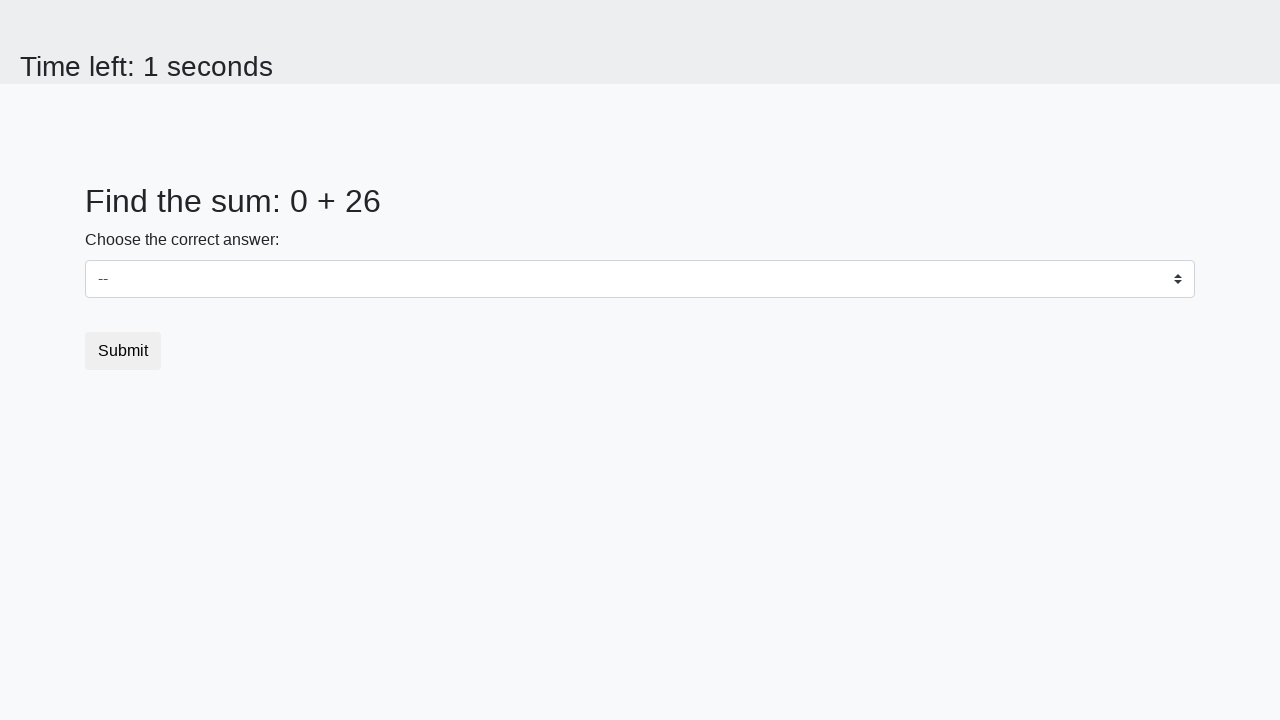